Tests a to-do application by checking checkboxes for items 4 and 5, adding a new to-do item, clicking on it, and then archiving completed items while verifying the counts at each step.

Starting URL: http://crossbrowsertesting.github.io/

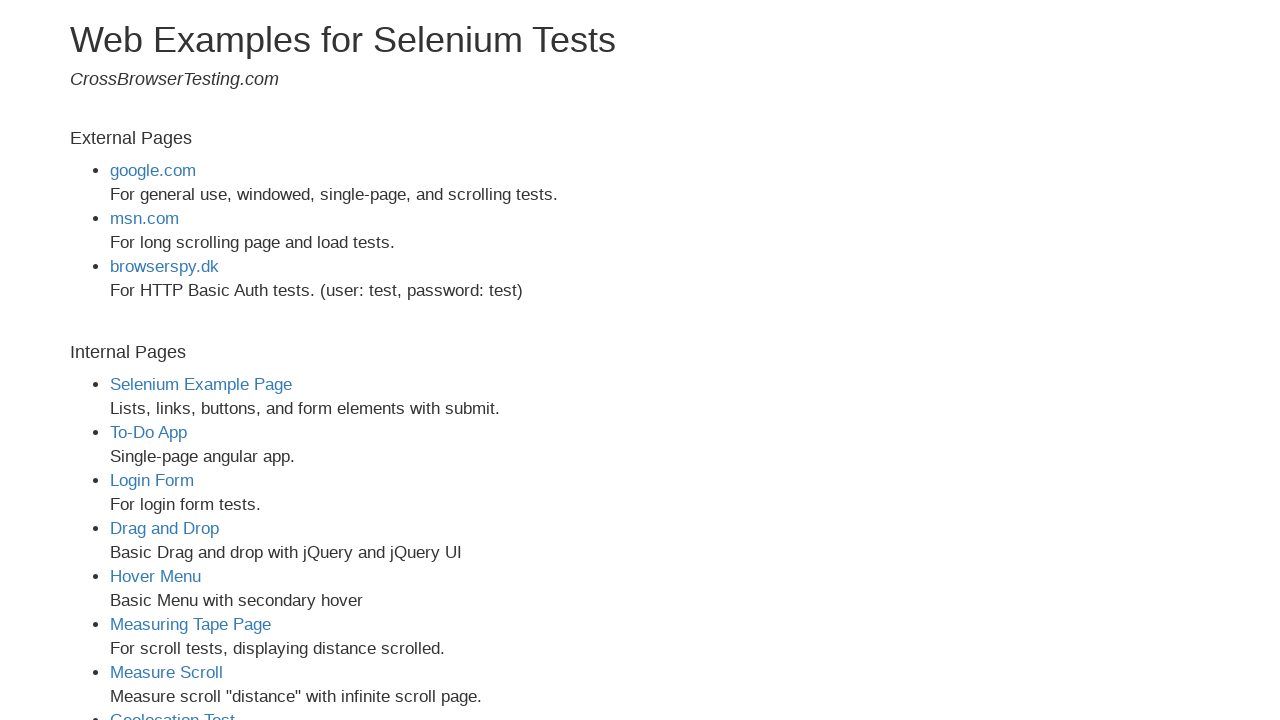

Clicked on To-Do App link at (148, 432) on a[href='todo-app.html']
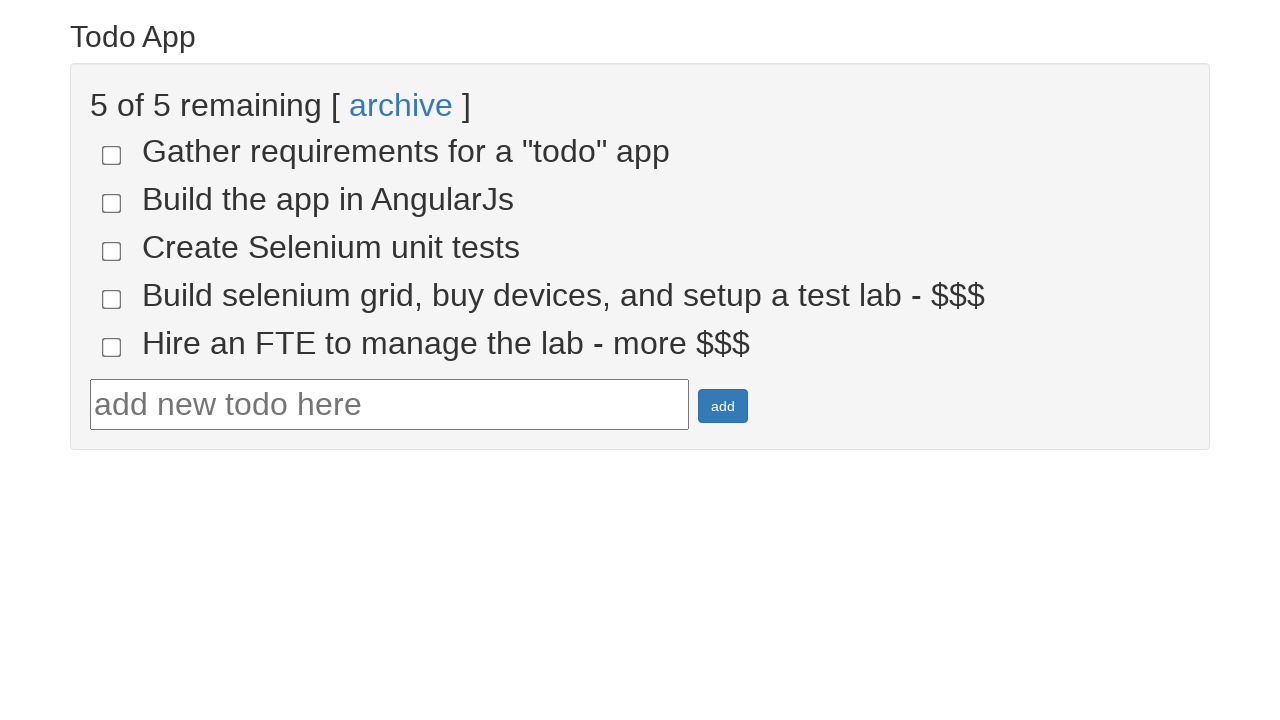

To-Do app loaded successfully
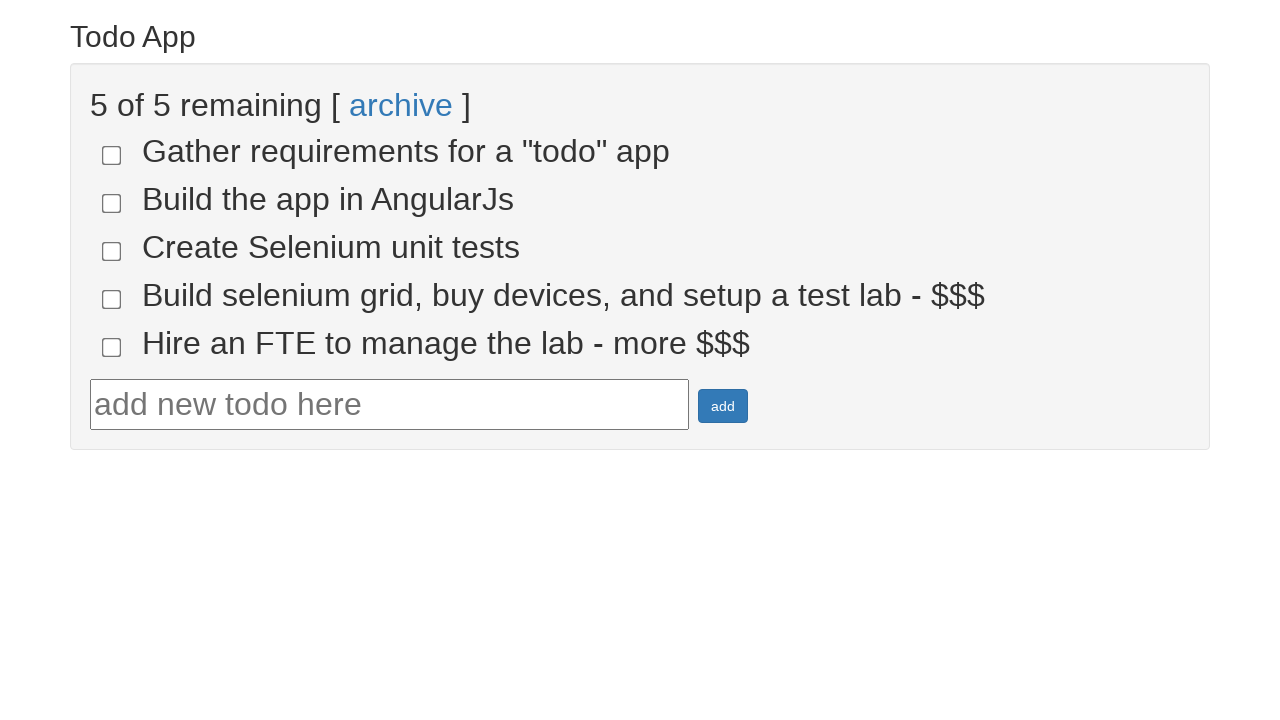

Checked checkbox for to-do item 4 at (112, 299) on input[name='todo-4']
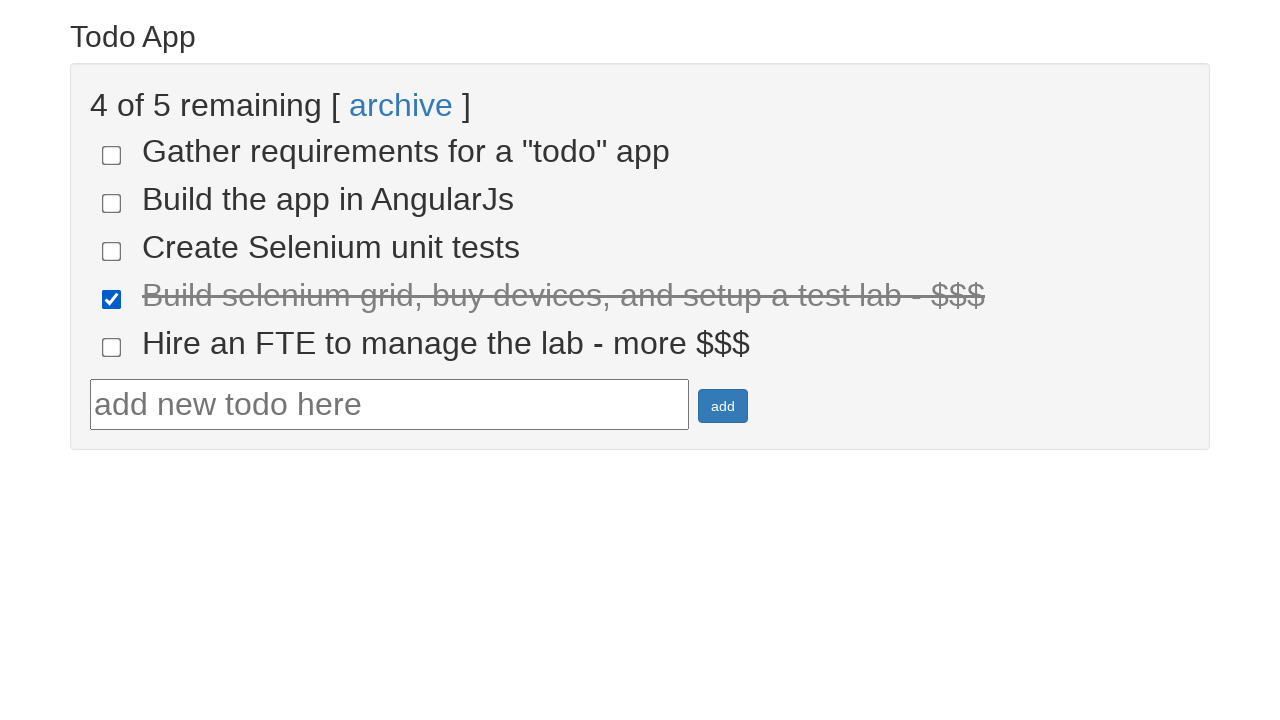

Checked checkbox for to-do item 5 at (112, 347) on input[name='todo-5']
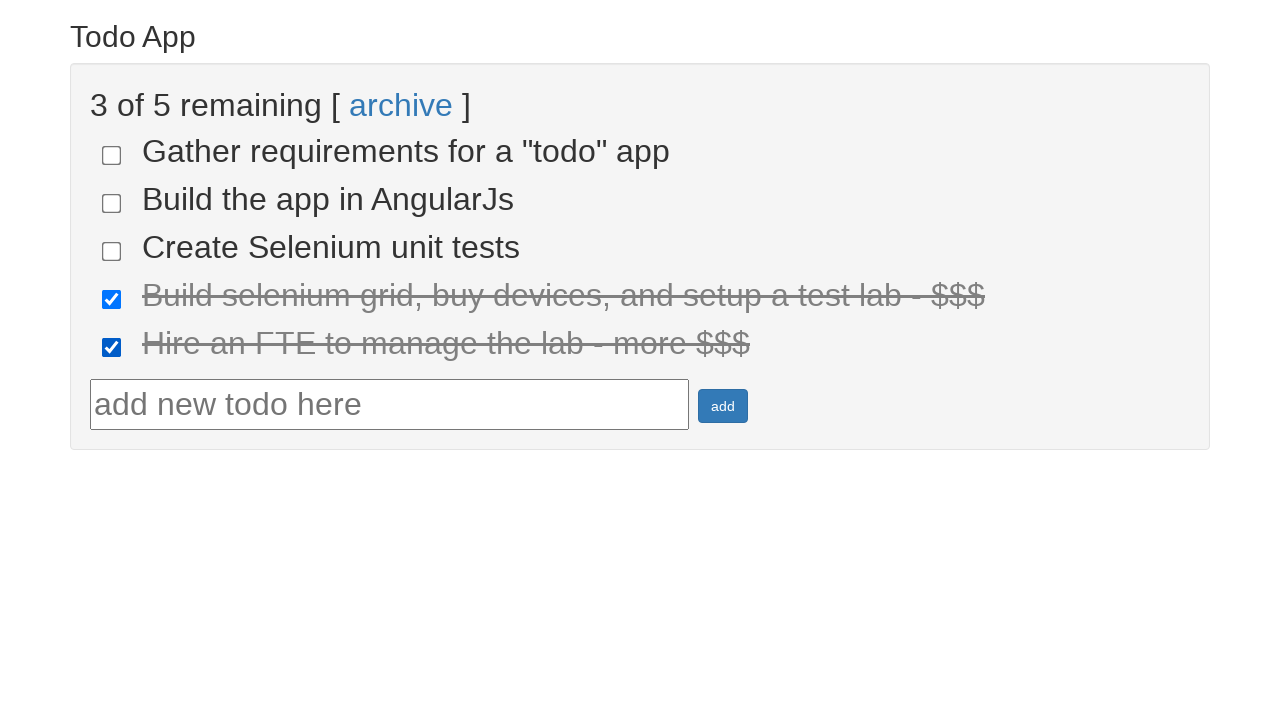

Verified that 2 items are checked
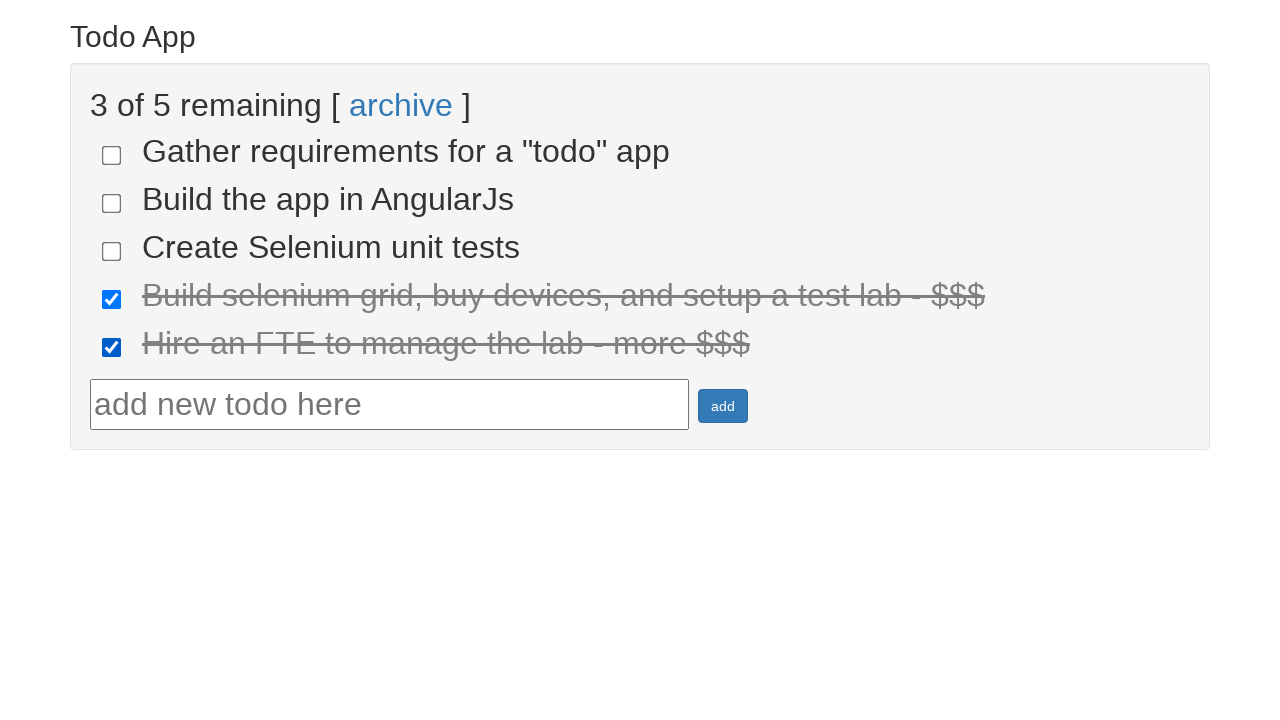

Filled text field with 'New To Do Checkbox' on #todotext
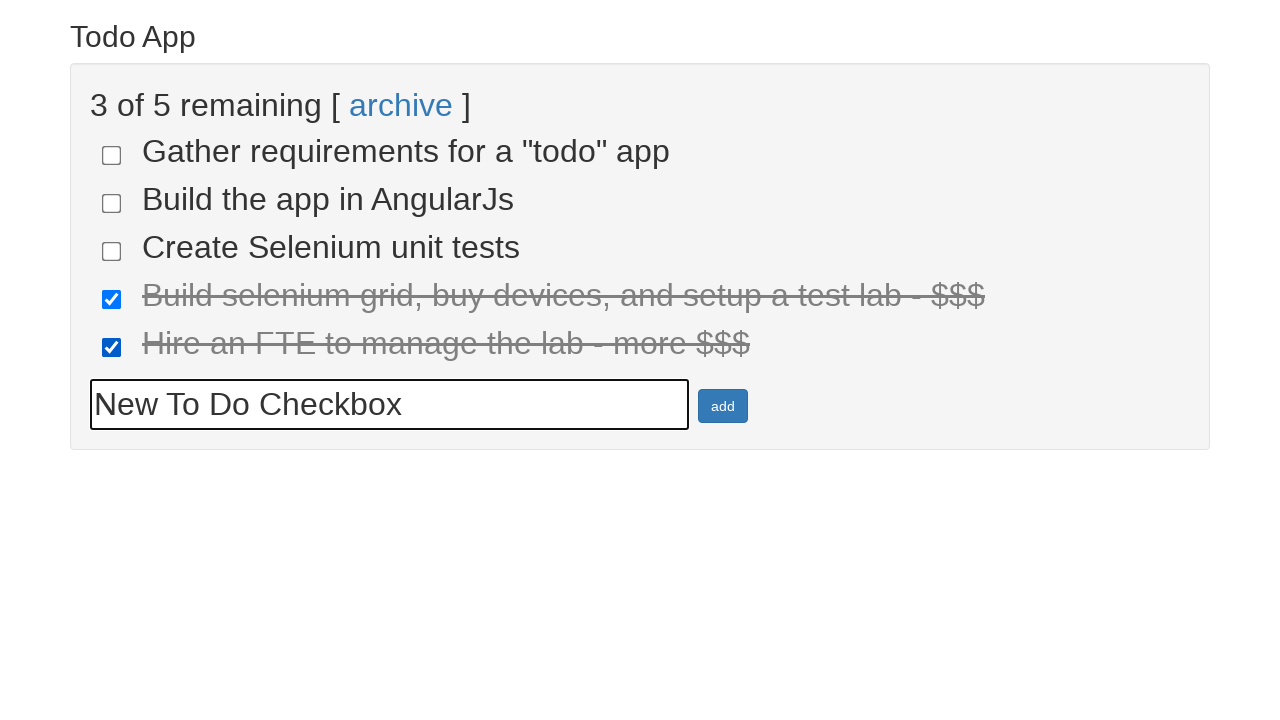

Clicked add button to create new to-do item at (723, 406) on #addbutton
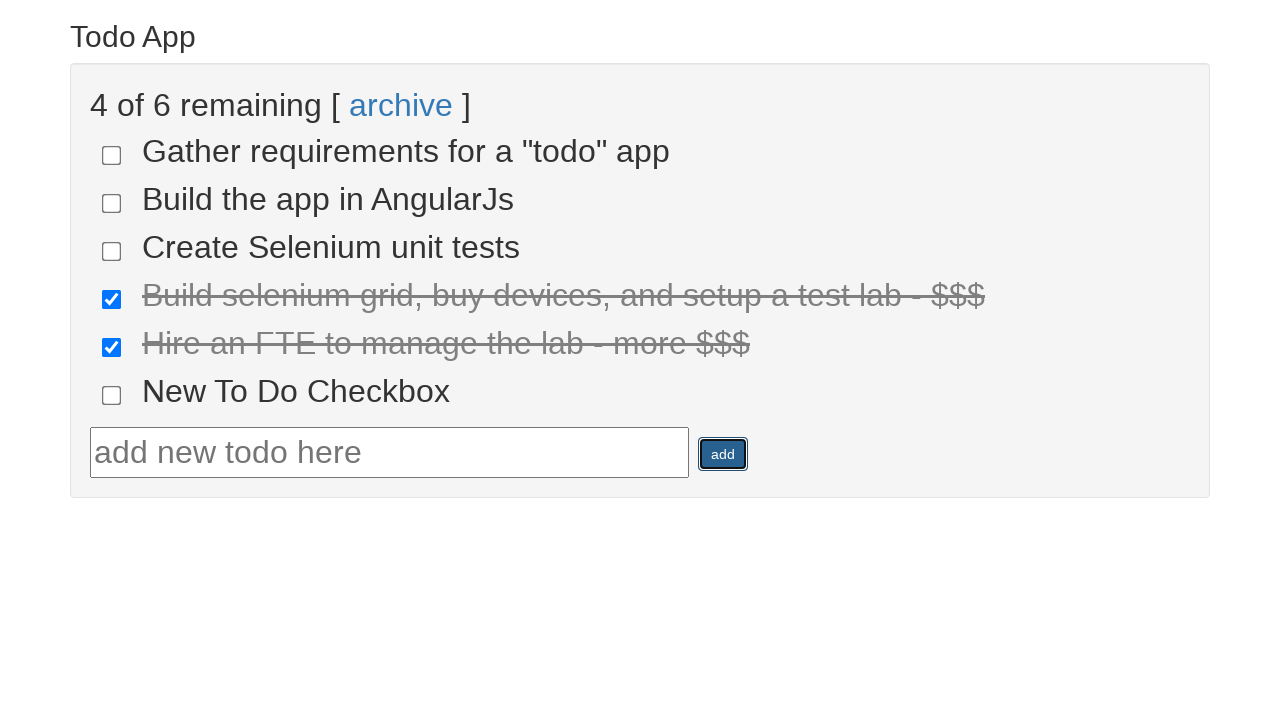

Clicked on the newly added to-do item at (296, 391) on span.done-false >> nth=-1
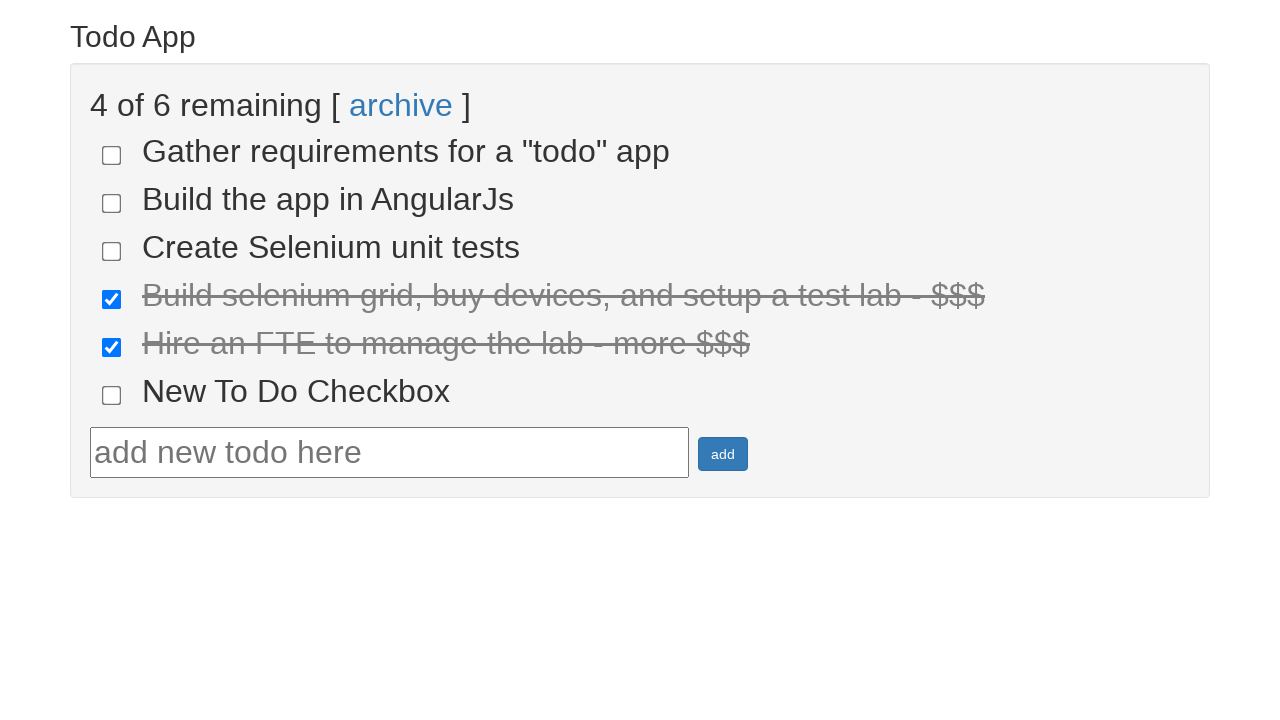

Clicked archive link to archive completed items at (401, 105) on a:text('archive')
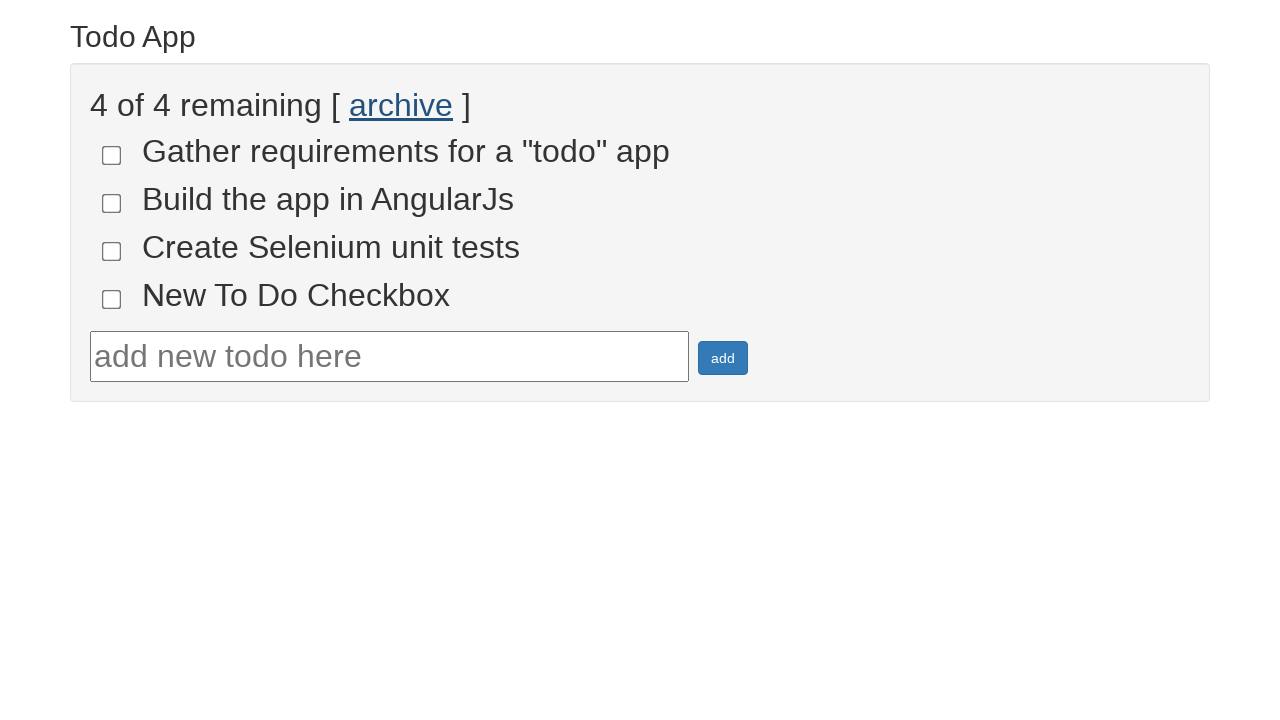

Verified that 4 unchecked items remain after archiving
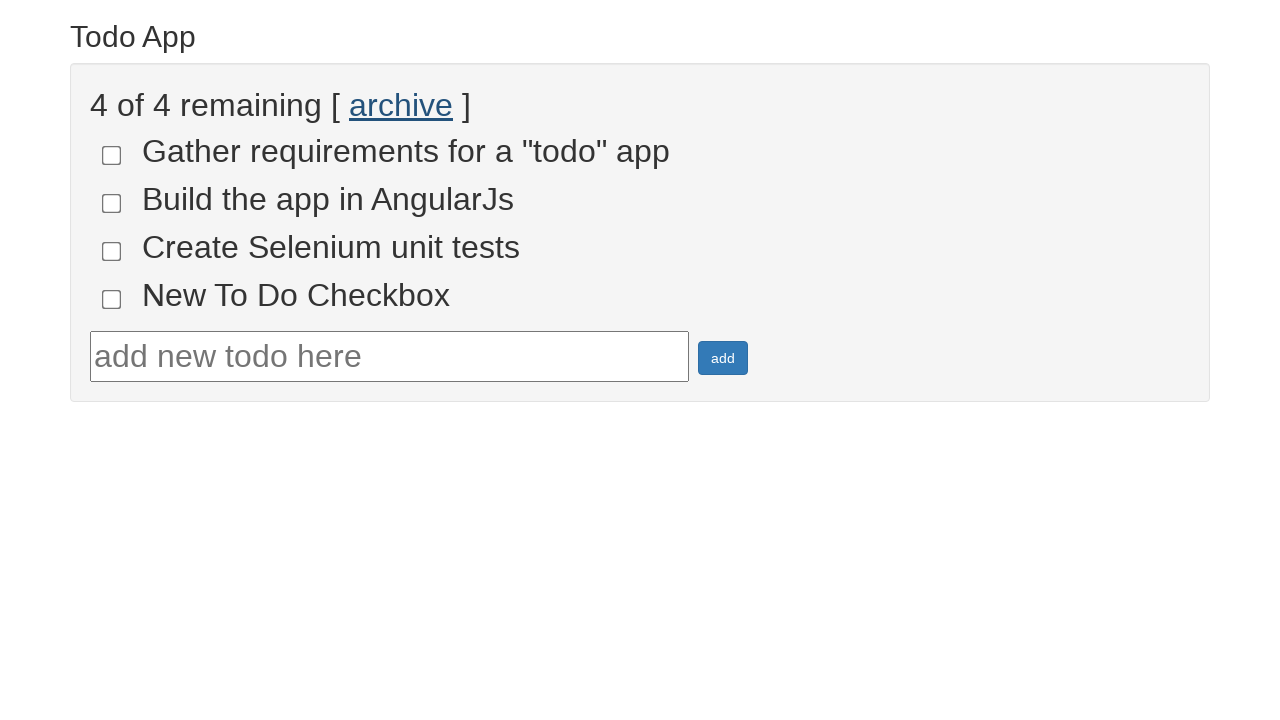

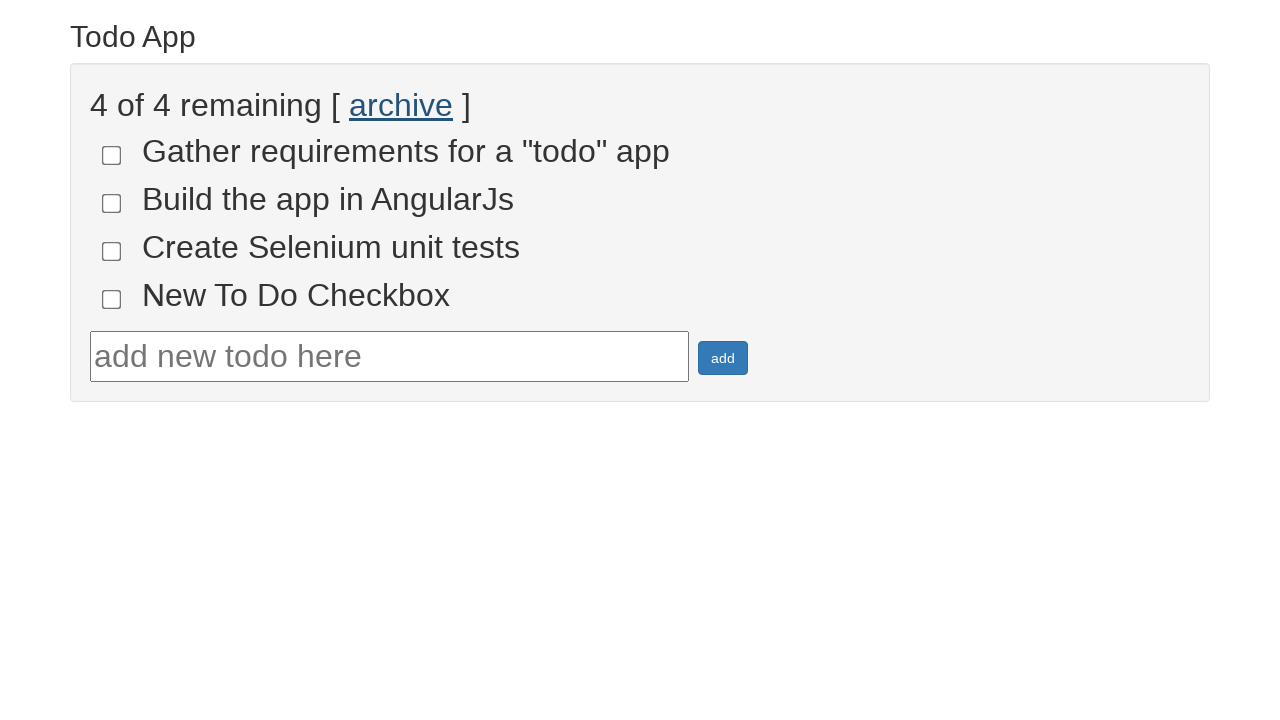